Tests multi-select dropdown functionality by selecting multiple options using different selection methods

Starting URL: https://demoqa.com/select-menu

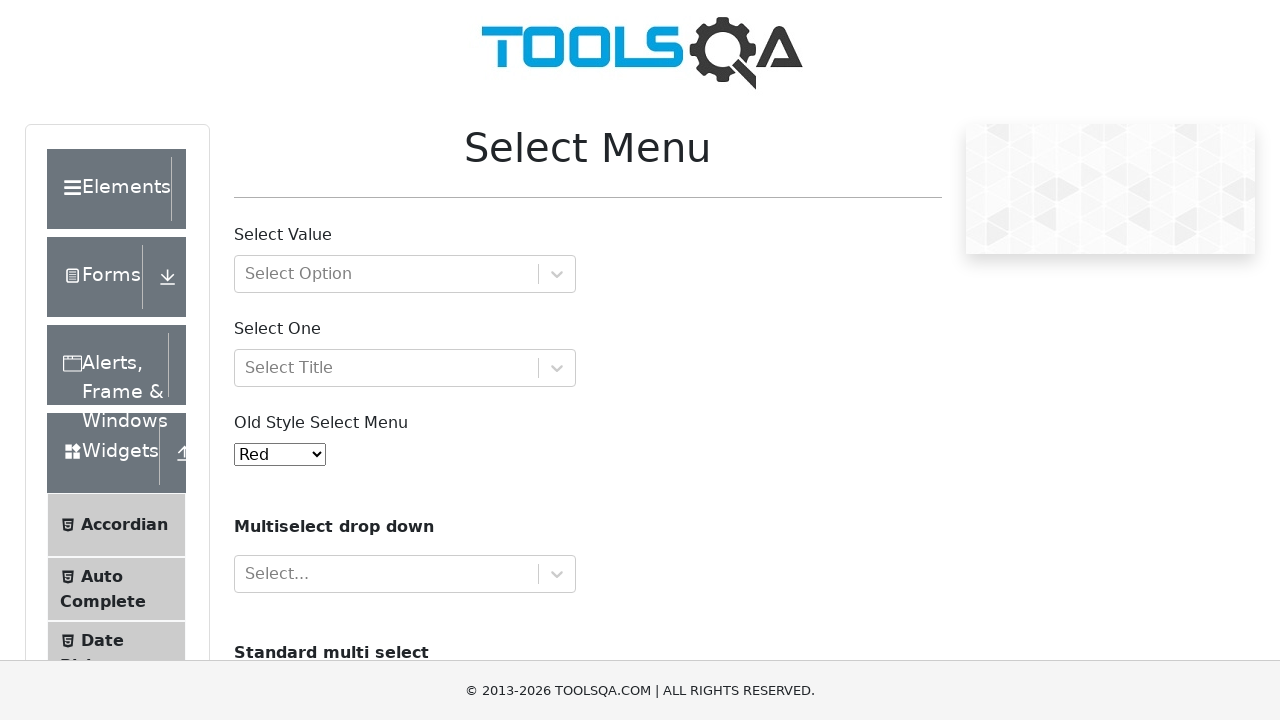

Scrolled down to reveal multi-select dropdown
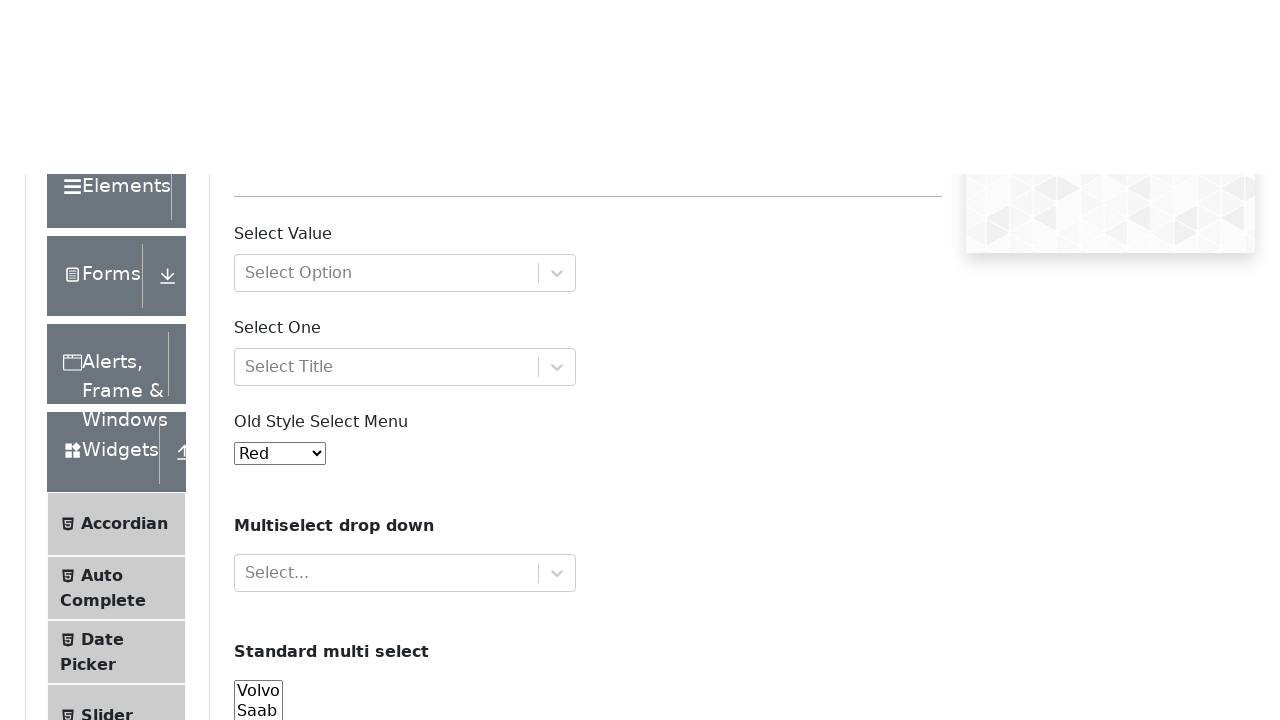

Multi-select dropdown (#cars) is ready
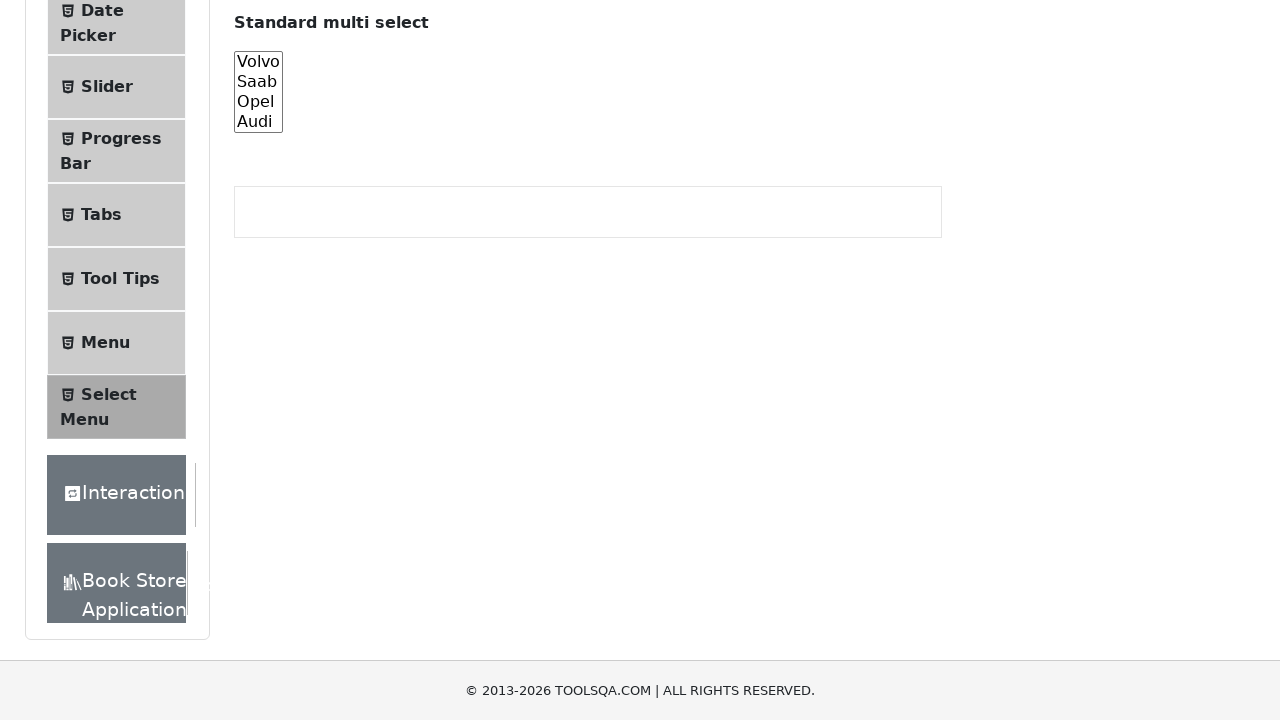

Located multi-select dropdown element
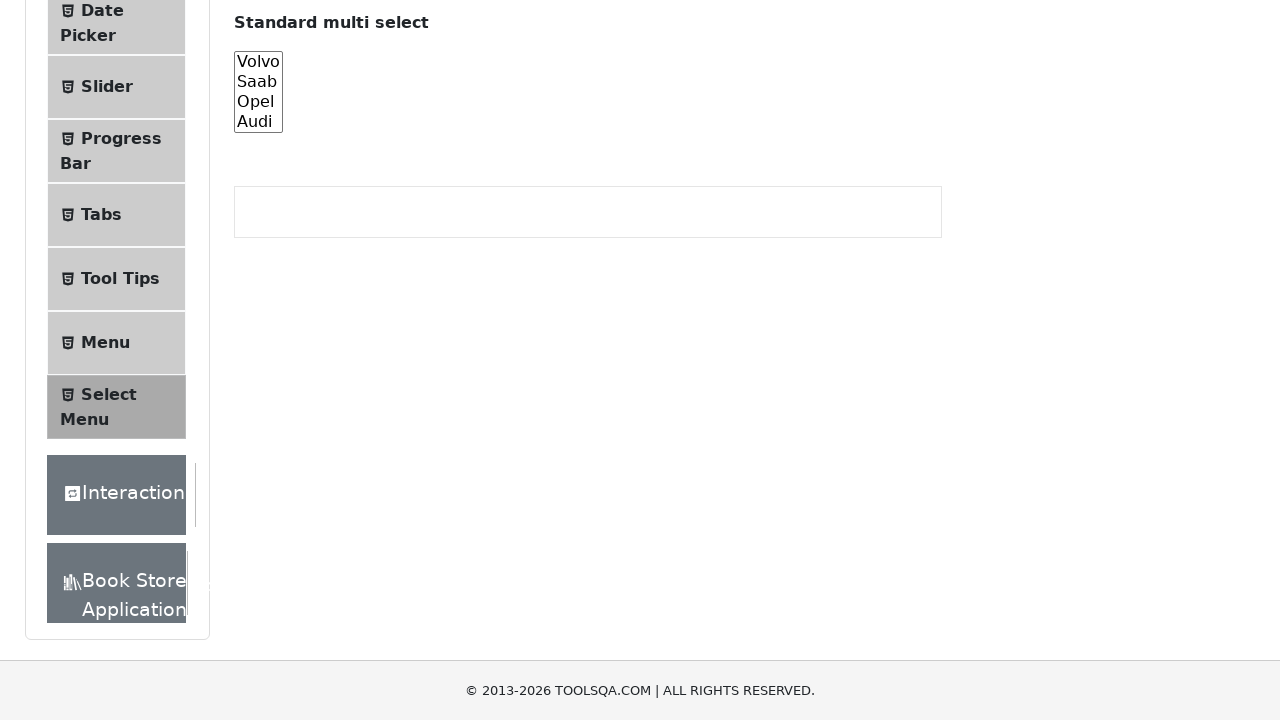

Selected 'Volvo' option by visible text on #cars
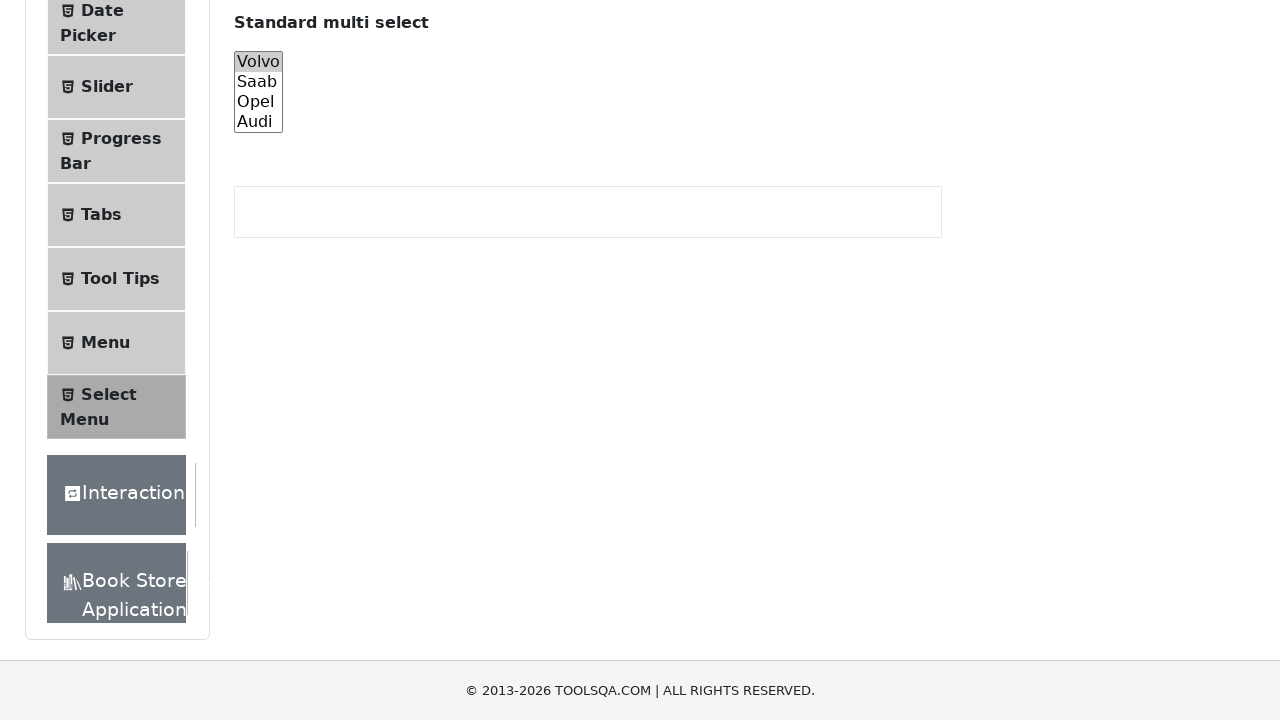

Retrieved all option elements from dropdown
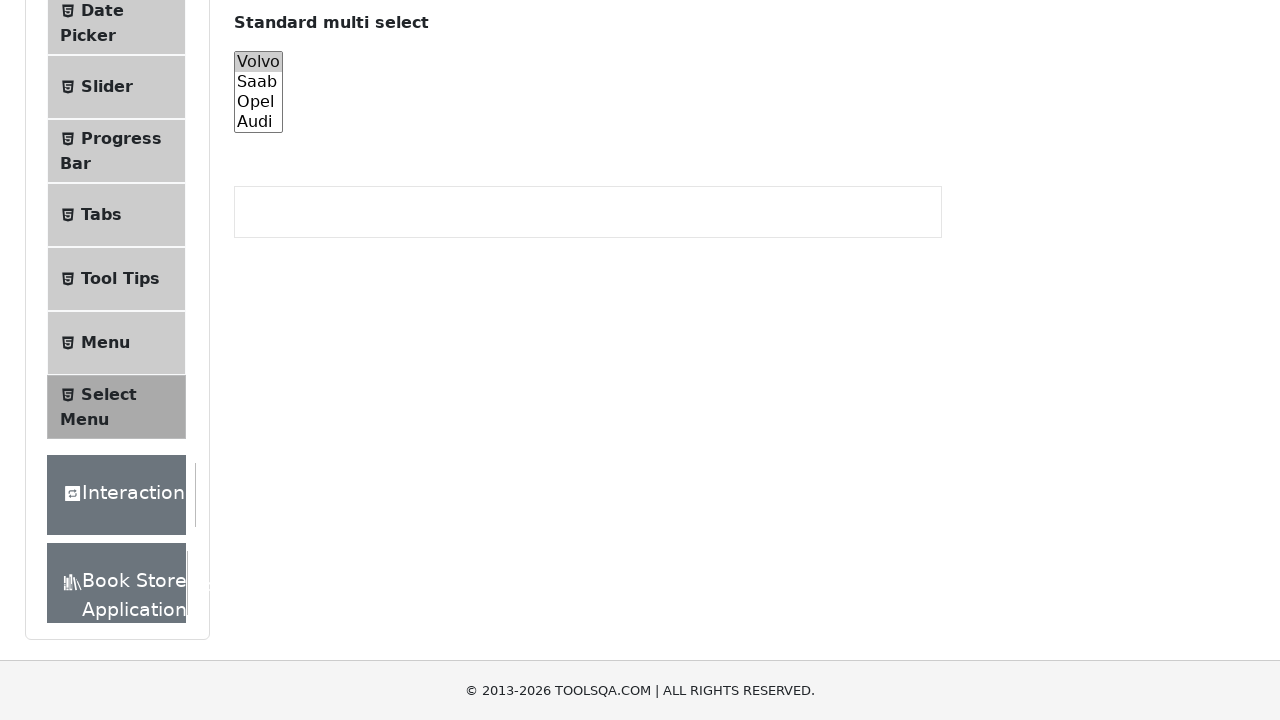

Selected option at index 2 on #cars
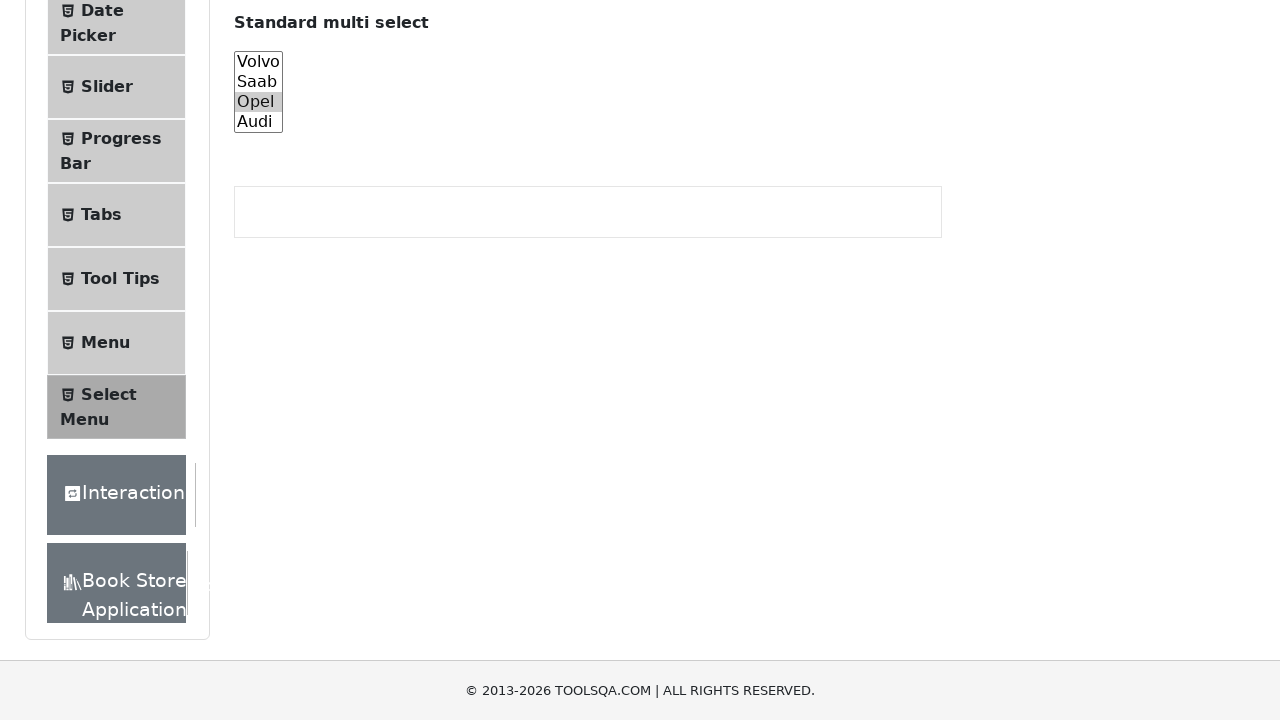

Selected 'audi' option by value on #cars
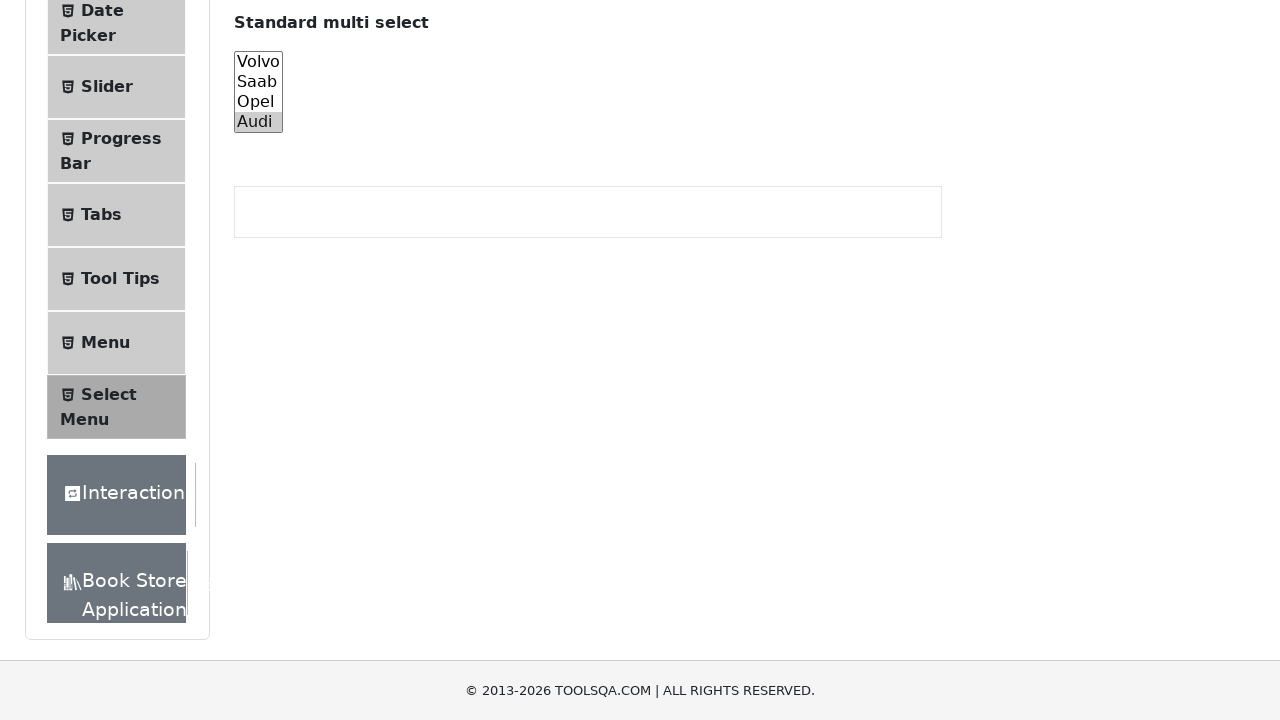

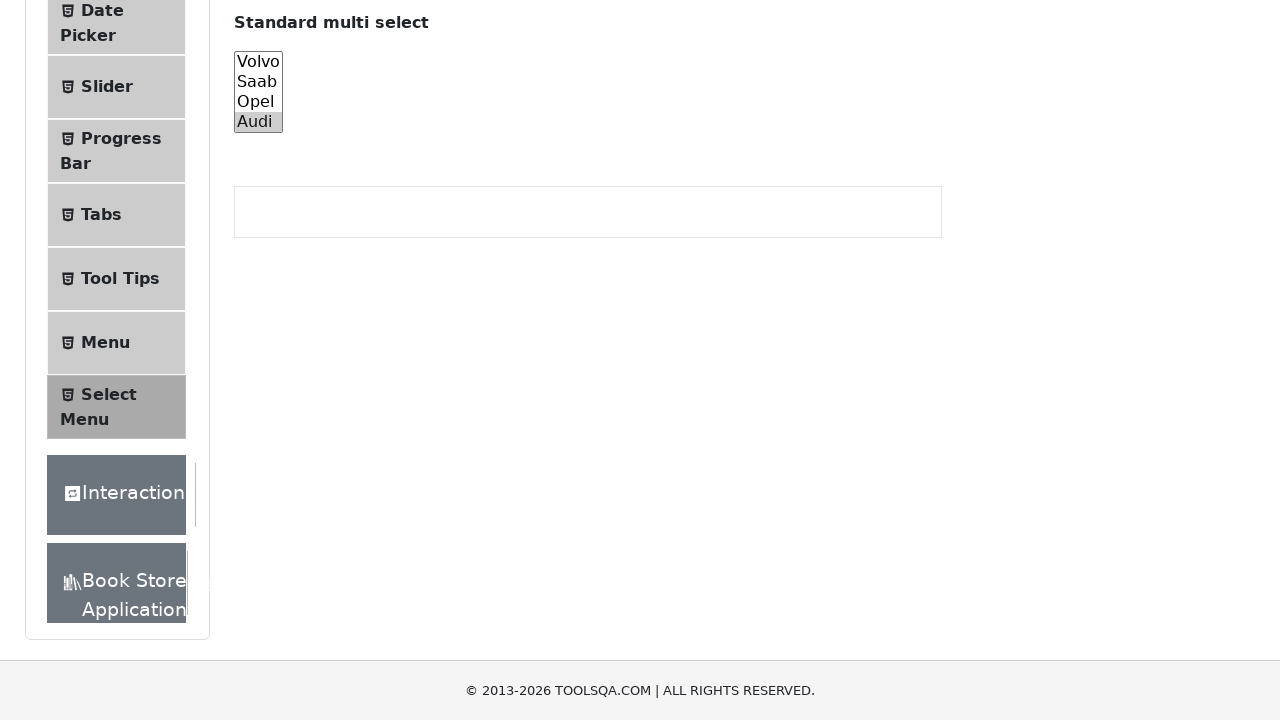